Tests drag and drop functionality by dragging a ball element into two different drop zones and verifying the drops were successful

Starting URL: https://v1.training-support.net/selenium/drag-drop

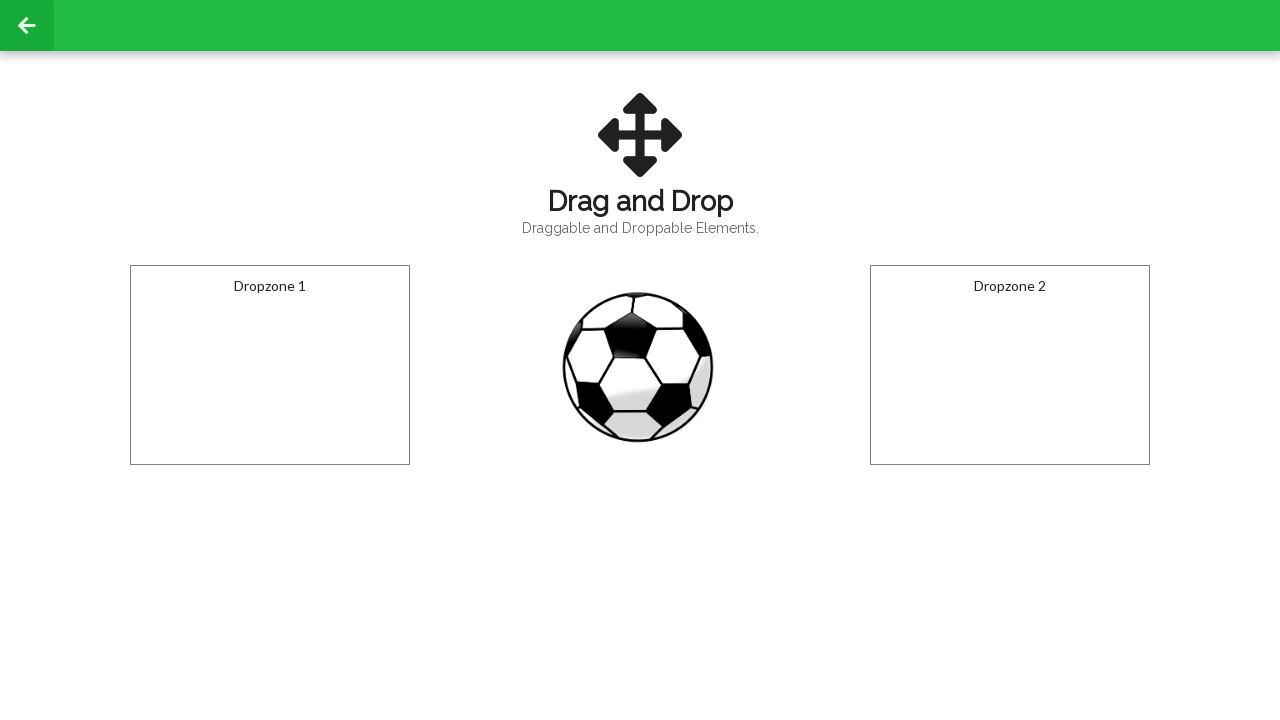

Located the draggable ball element
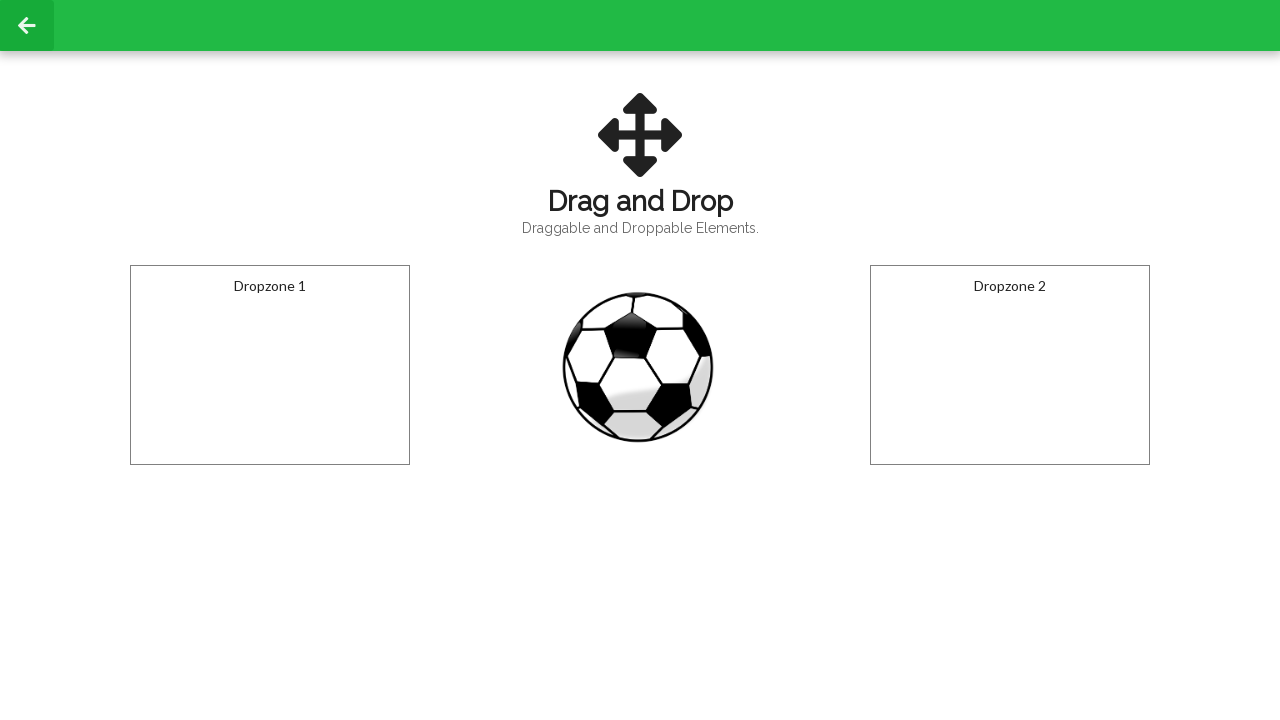

Located the first drop zone
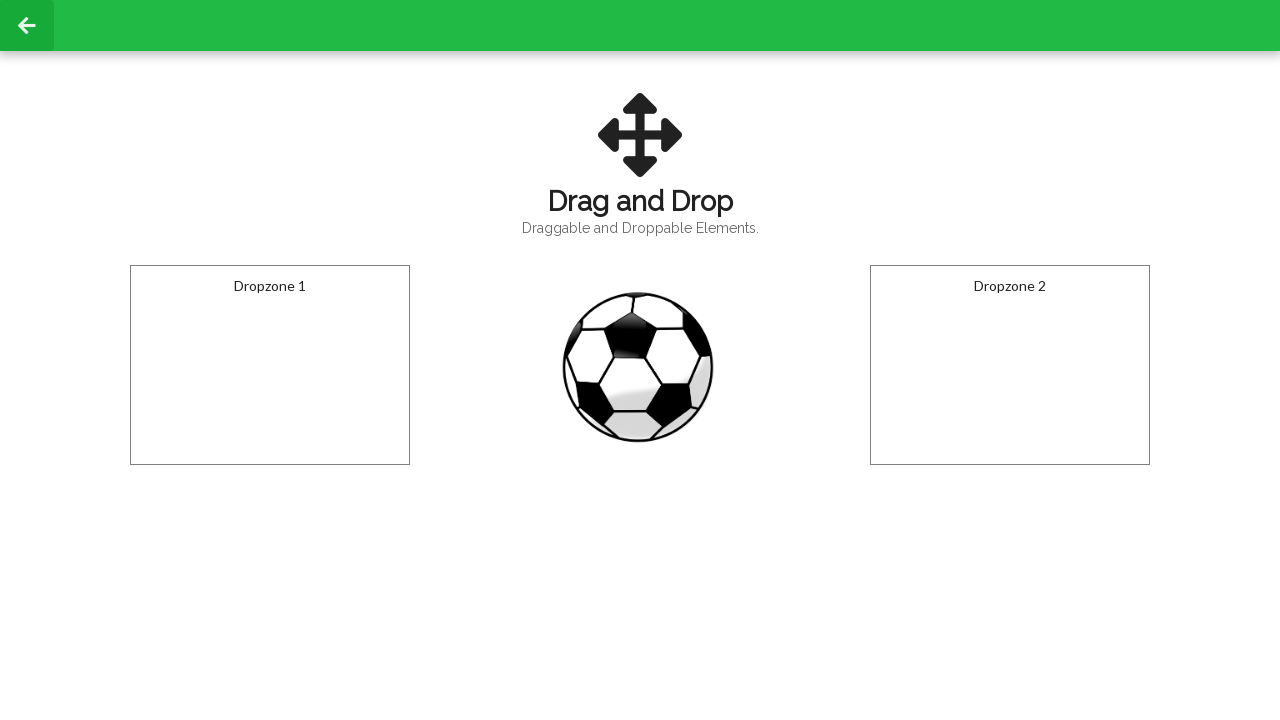

Located the second drop zone
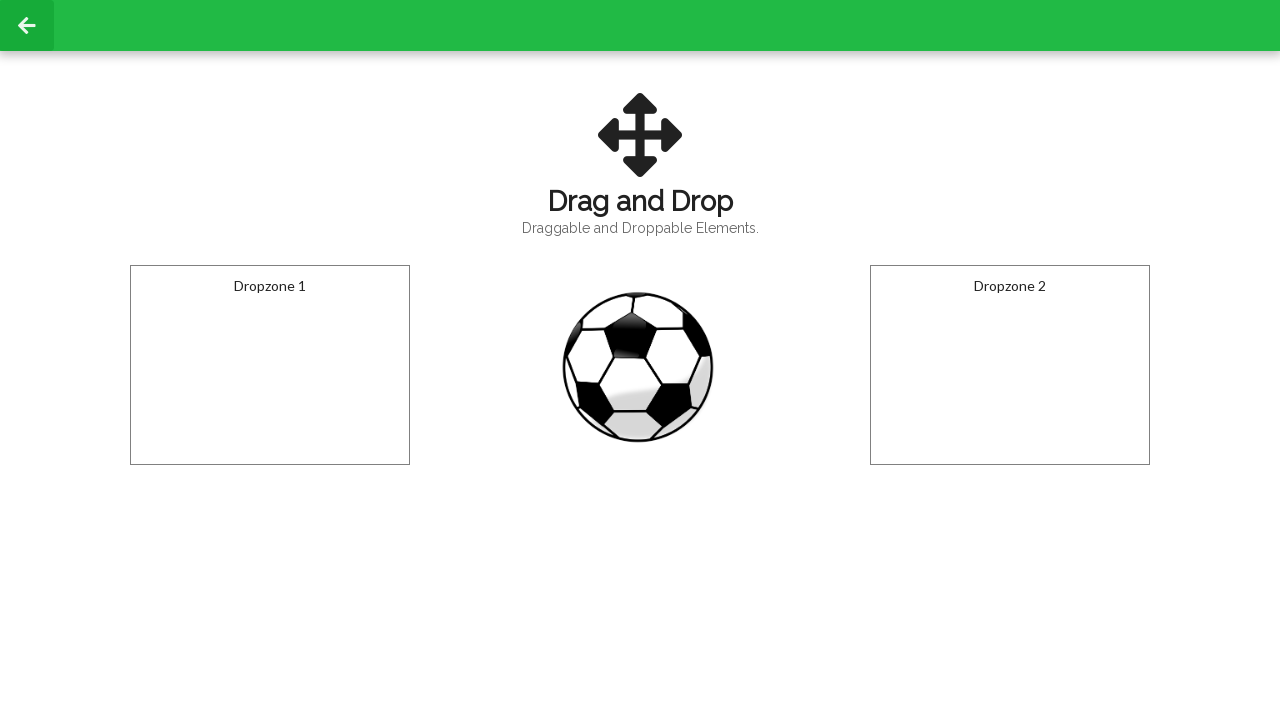

Dragged ball element into the first drop zone at (270, 365)
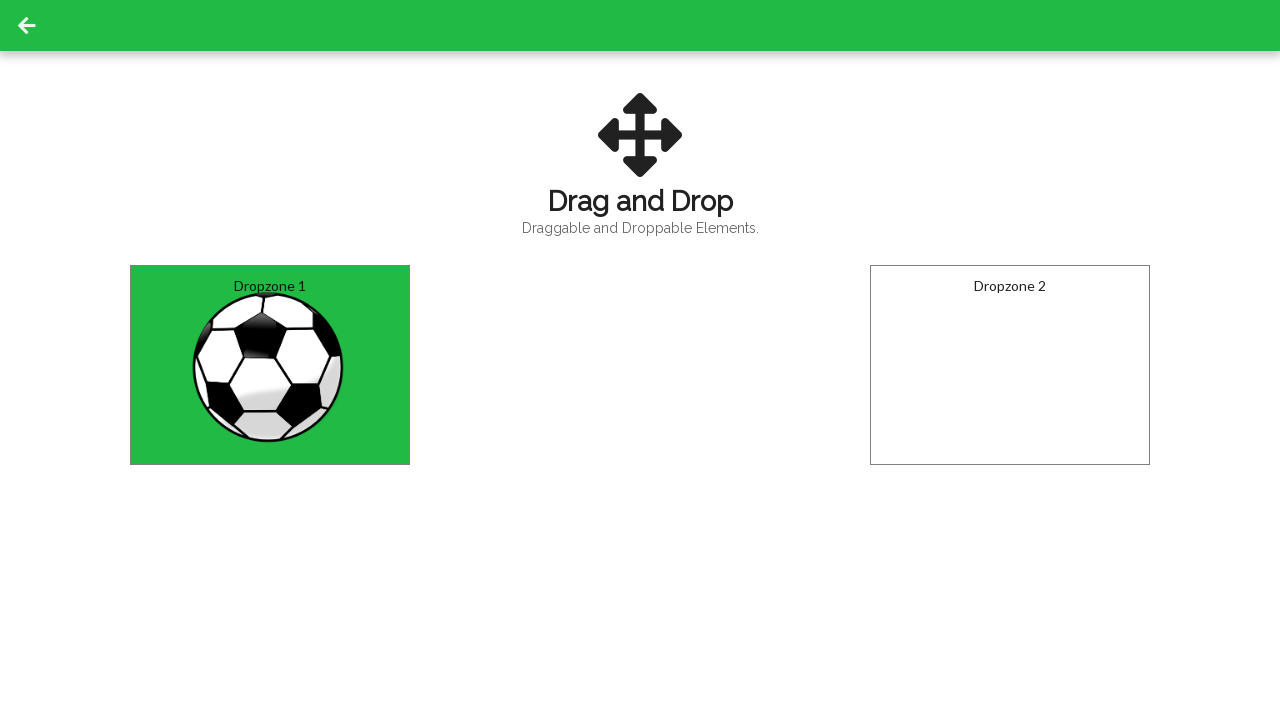

First drop successfully registered - 'Dropped!' text appeared in first drop zone
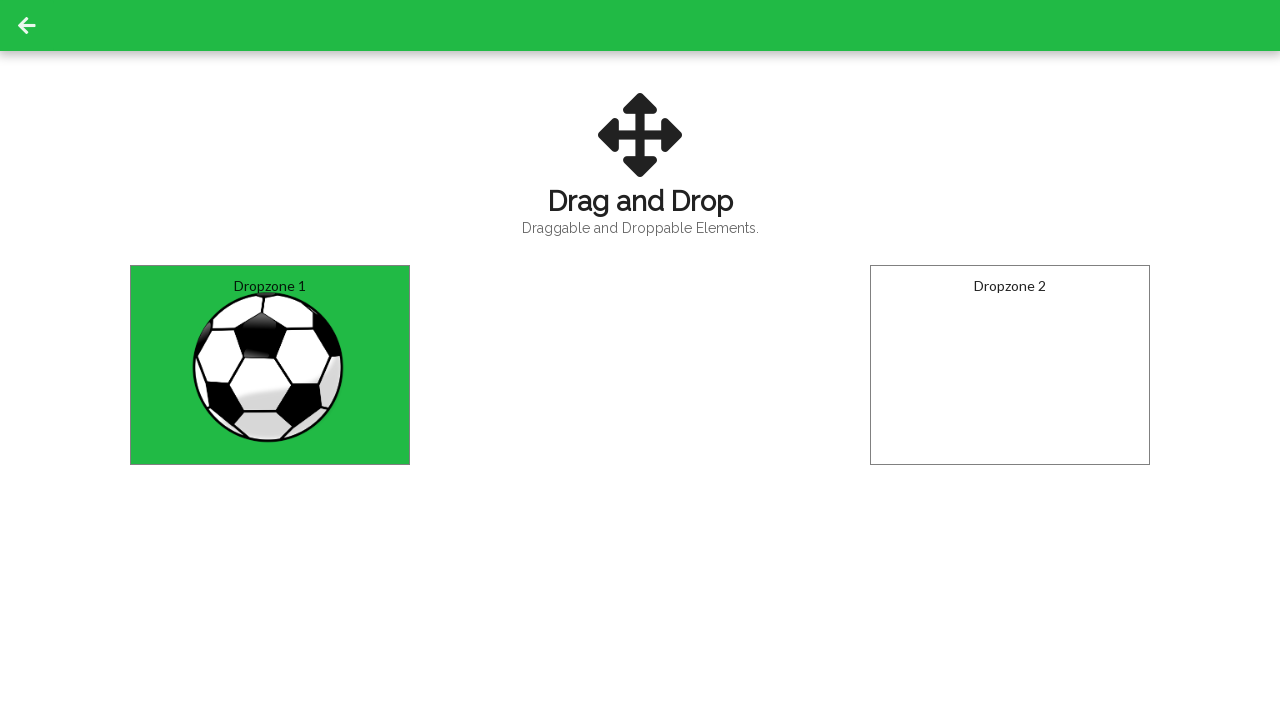

Dragged ball element into the second drop zone at (1010, 365)
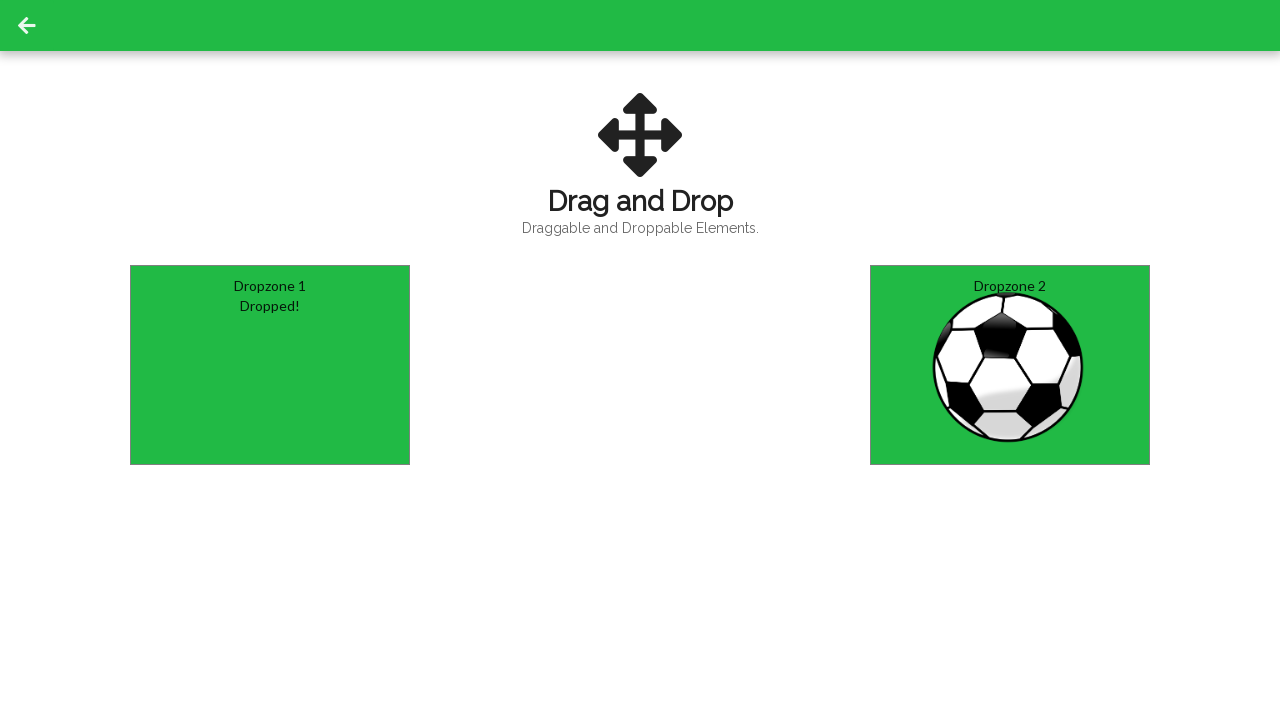

Second drop successfully registered - 'Dropped!' text appeared in second drop zone
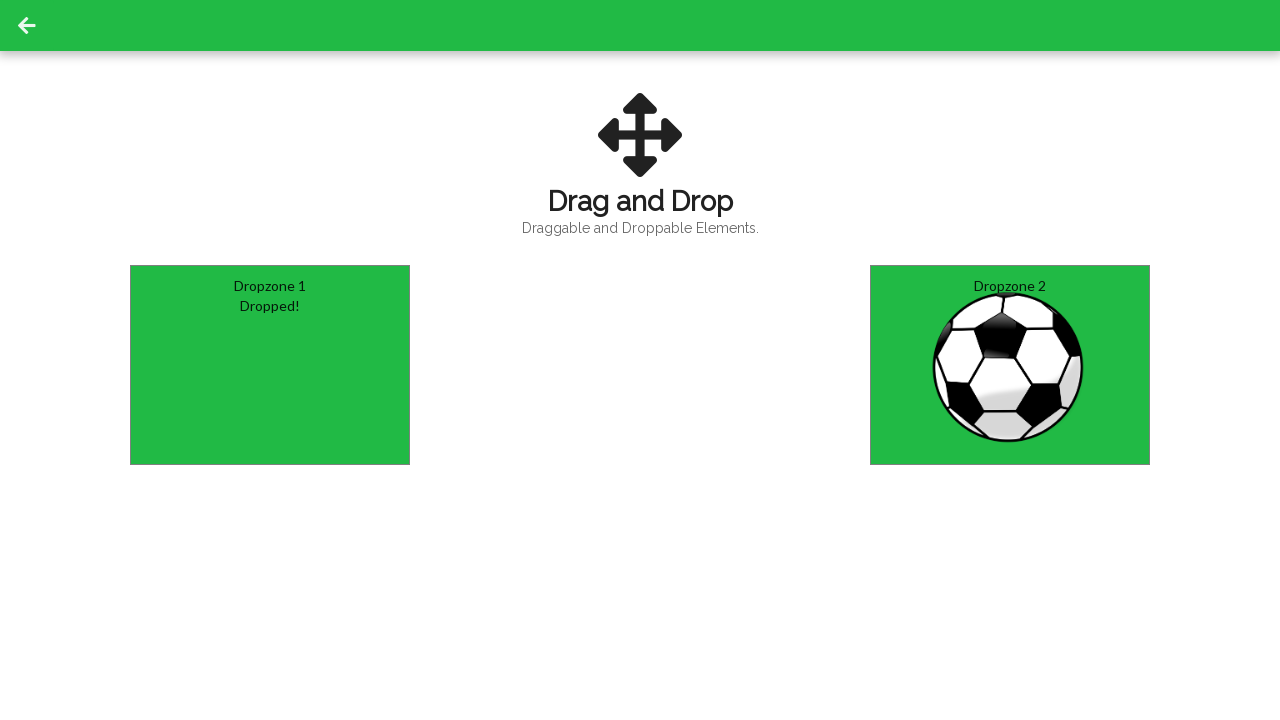

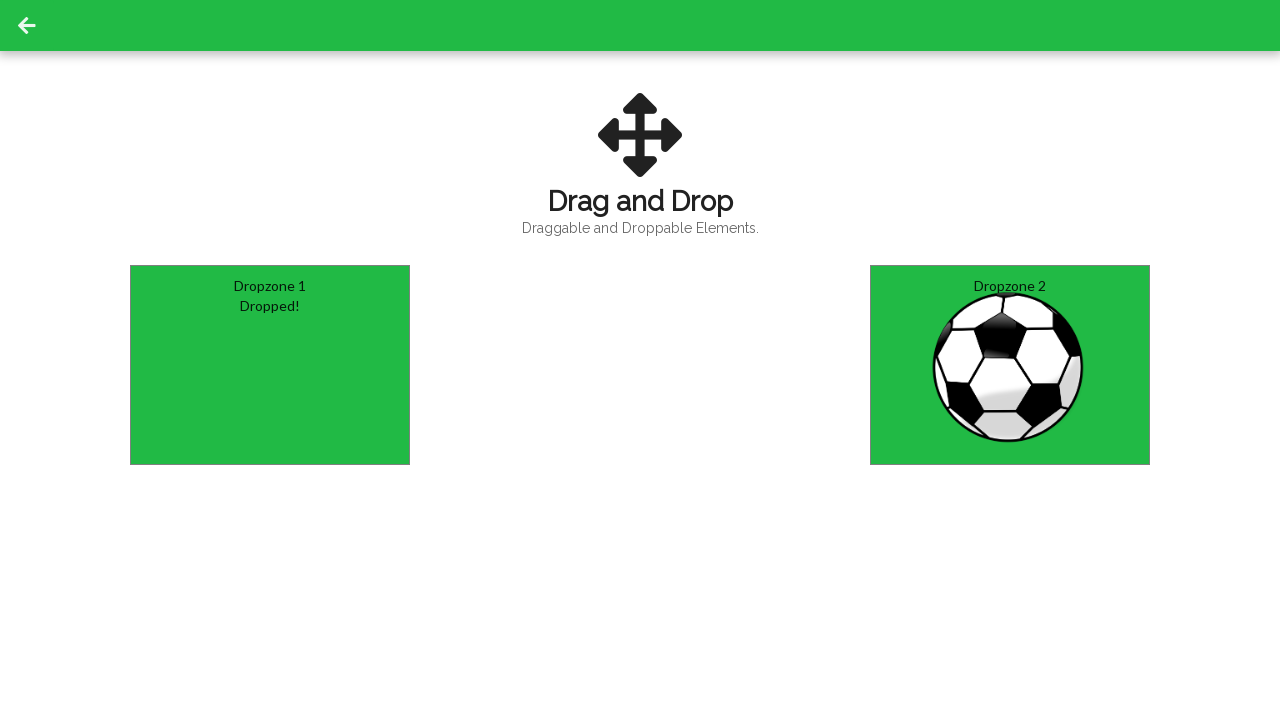